Navigates to the Regex Software website homepage and verifies the page loads successfully.

Starting URL: https://regexsoftware.com

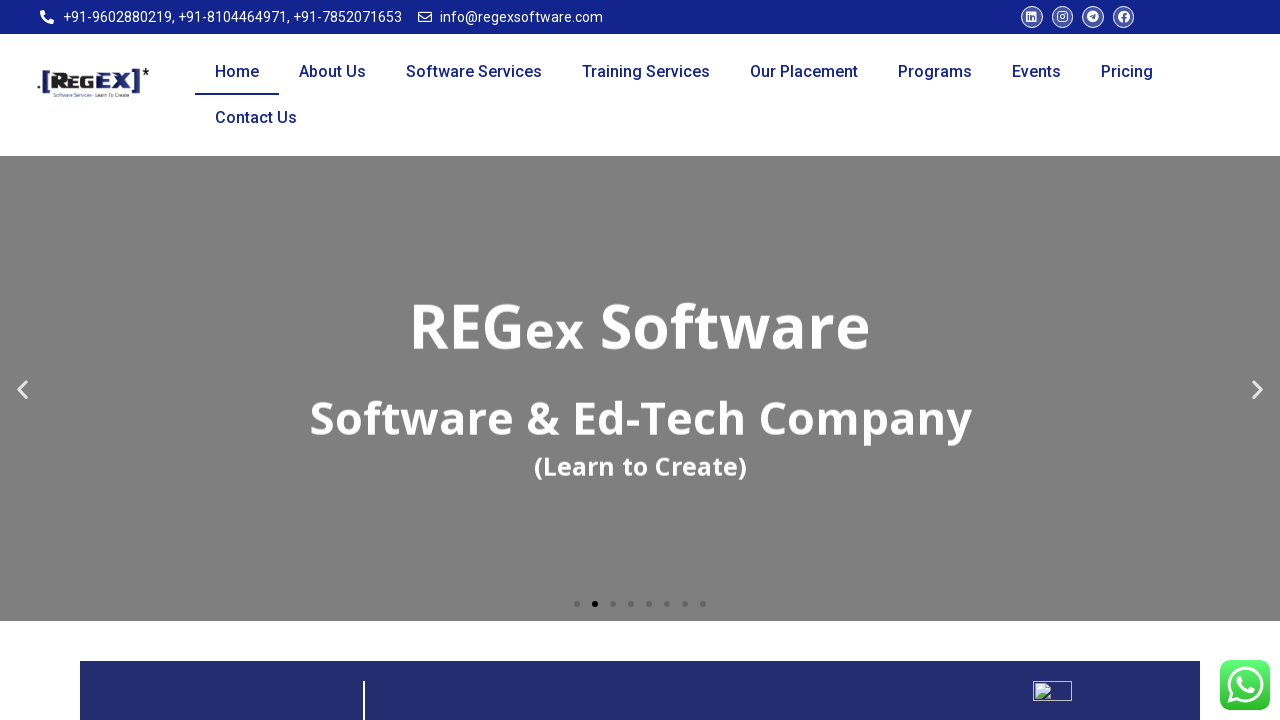

Waited for page DOM to be fully loaded
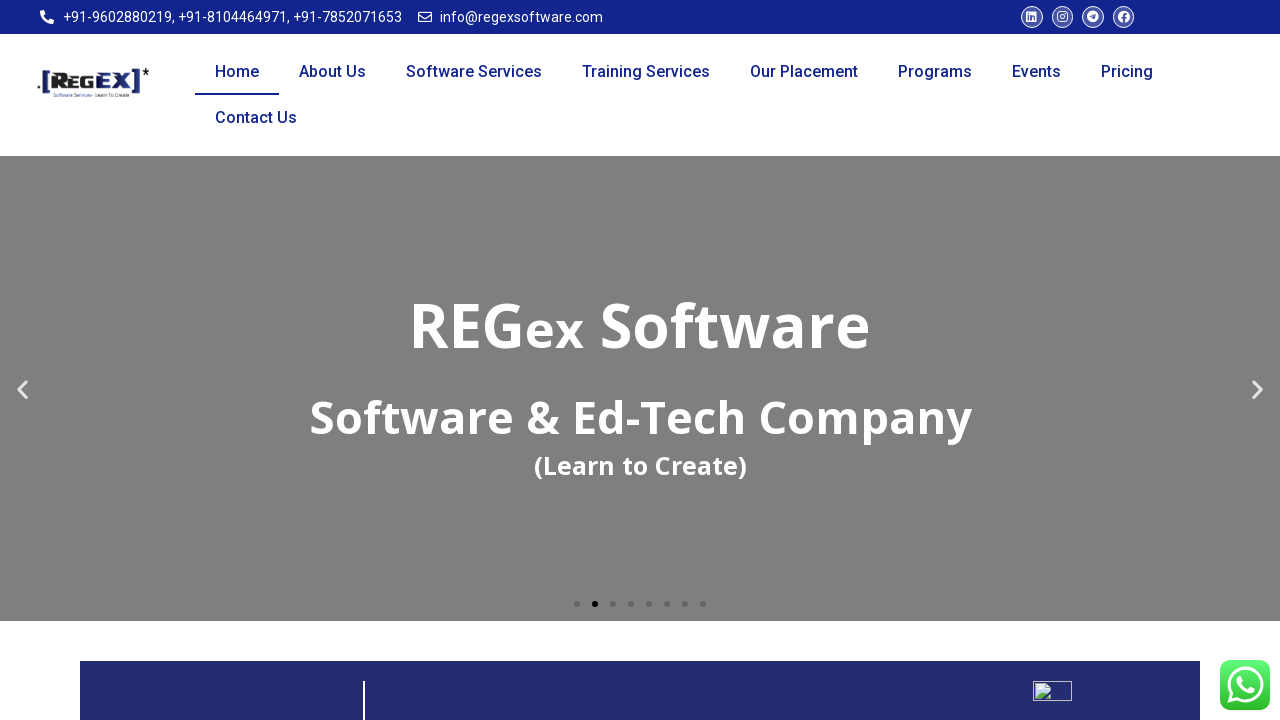

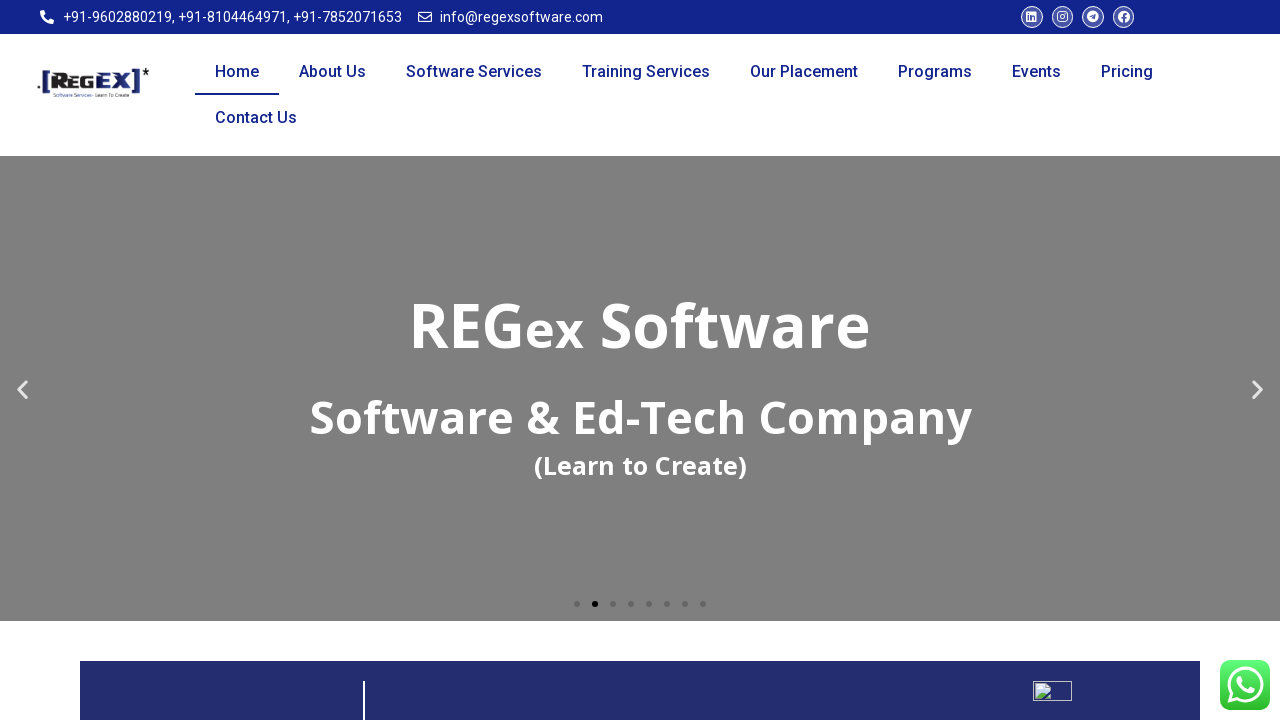